Tests drag and drop functionality by dragging an element from source to target within an iframe

Starting URL: https://jqueryui.com/droppable/

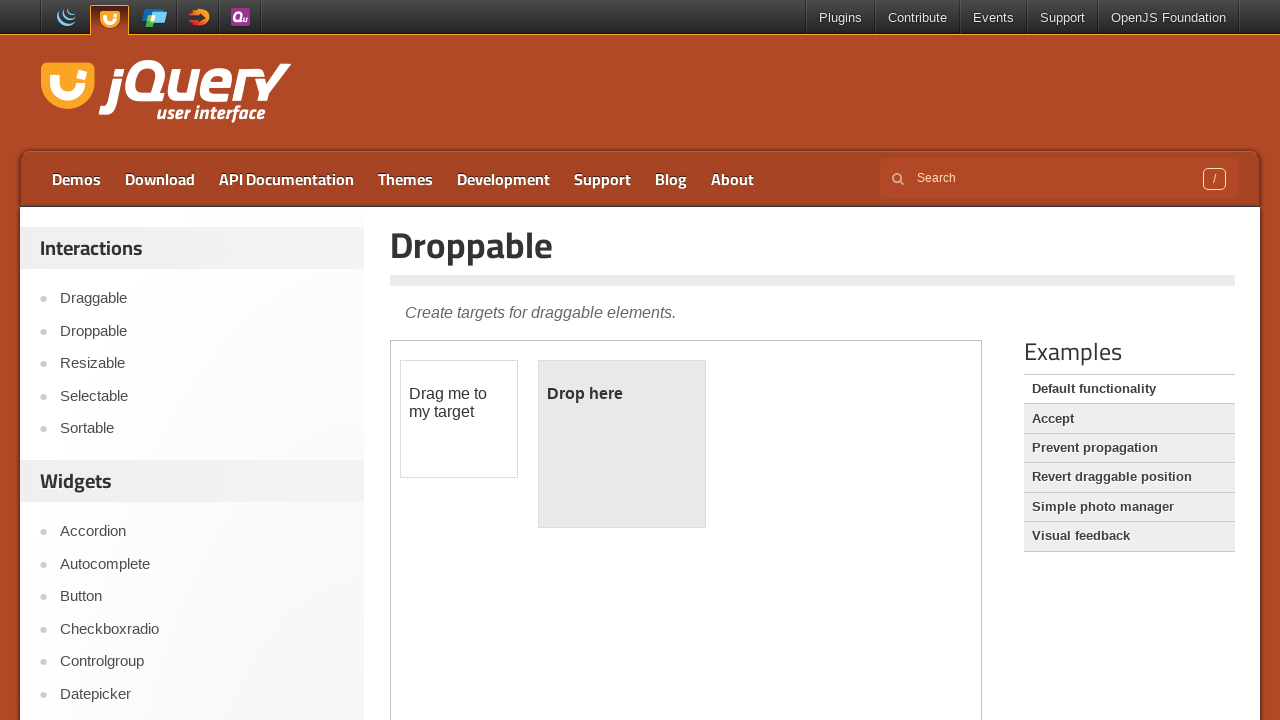

Located the iframe containing the drag and drop demo
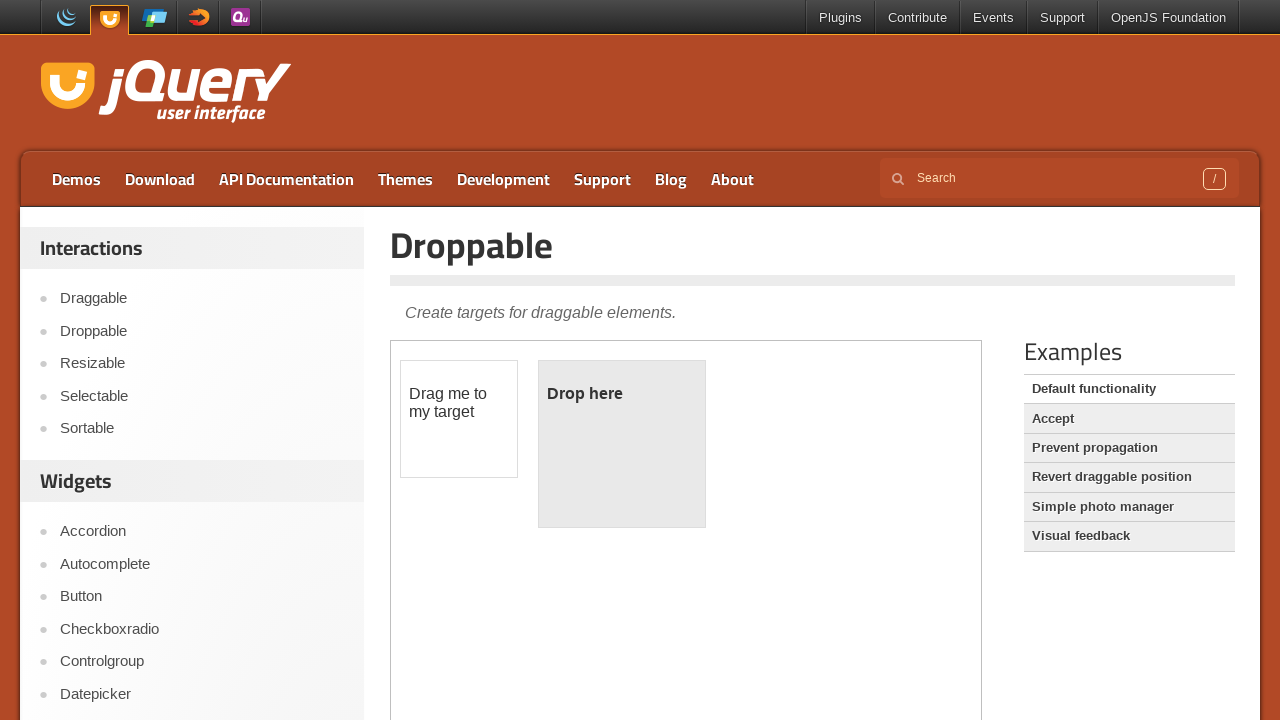

Dragged draggable element to droppable target within iframe at (622, 444)
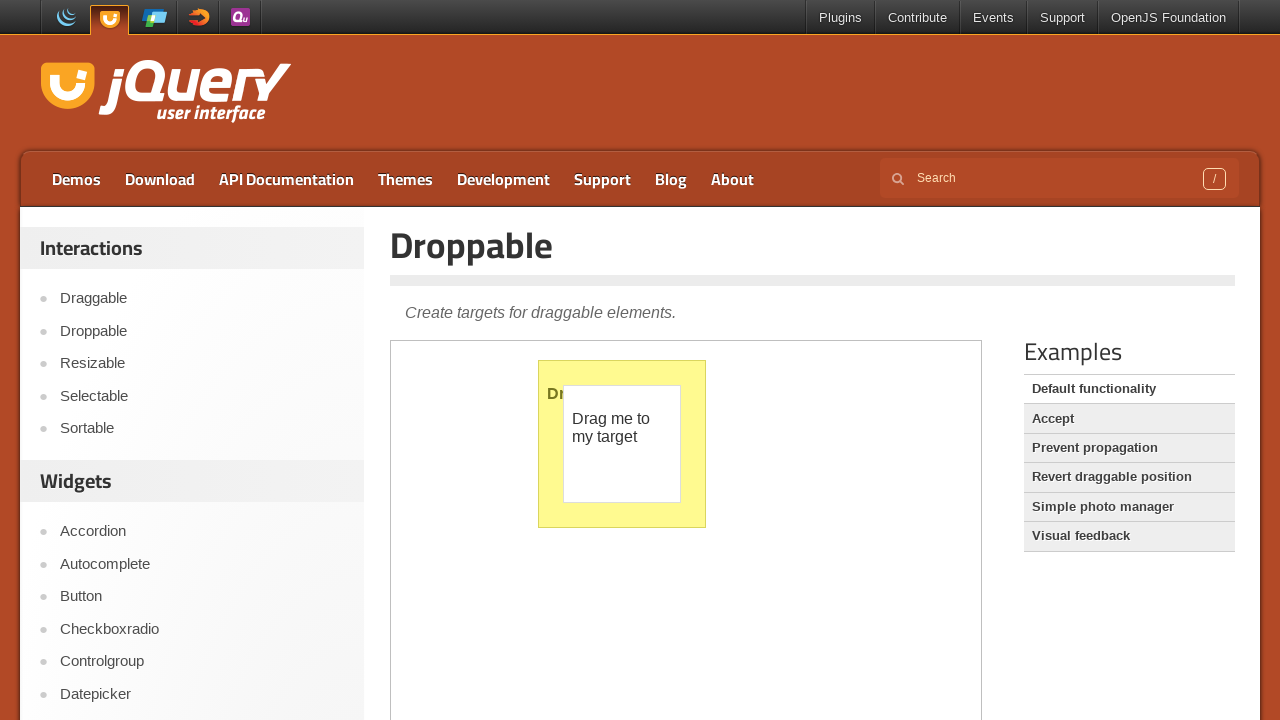

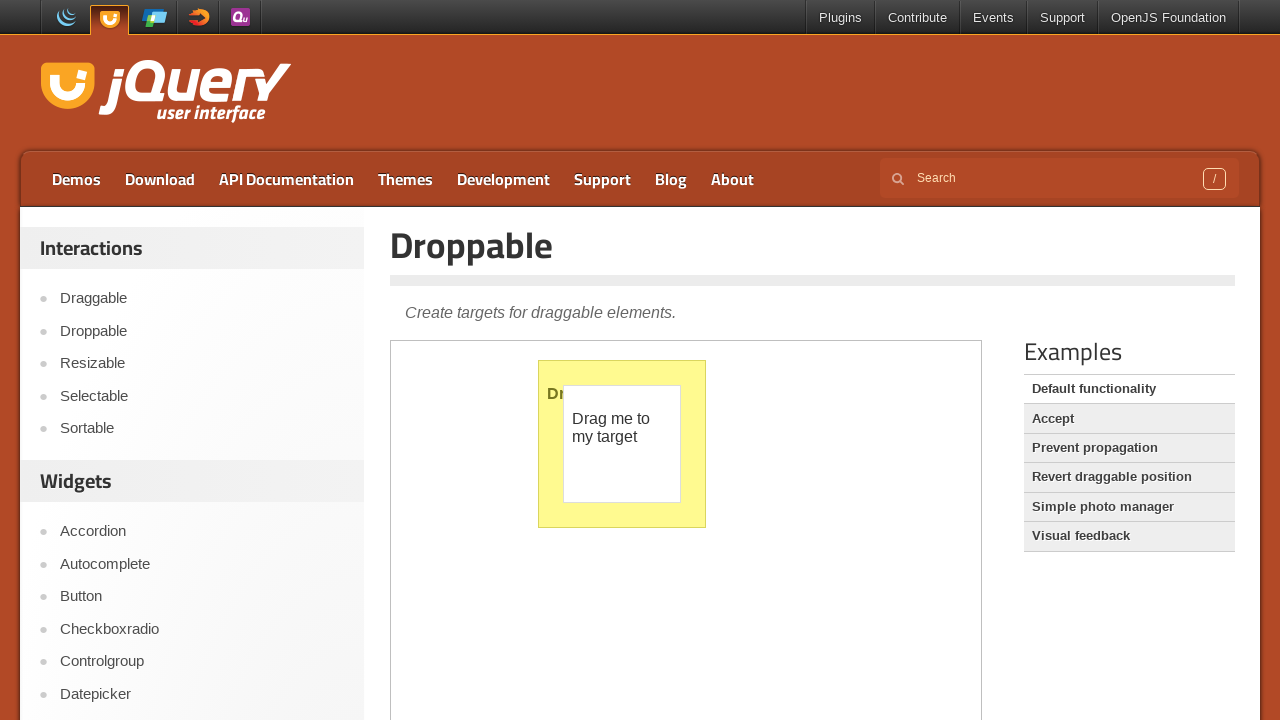